Tests mouse hover navigation through a multi-level menu by hovering over "Interactions", then "Drag and Drop", and clicking on "Dynamic" submenu item

Starting URL: https://demo.automationtesting.in/Register.html

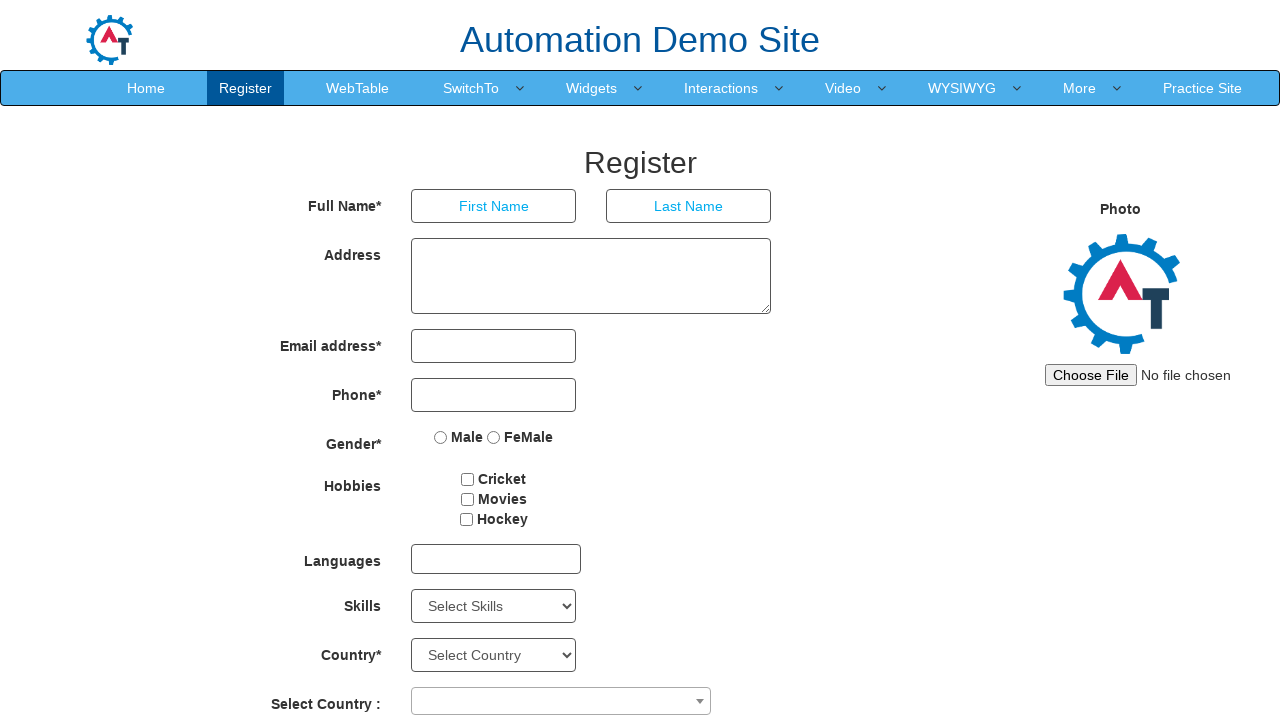

Hovered over 'Interactions' menu item at (721, 88) on xpath=//a[contains(text(),'Interactions')]
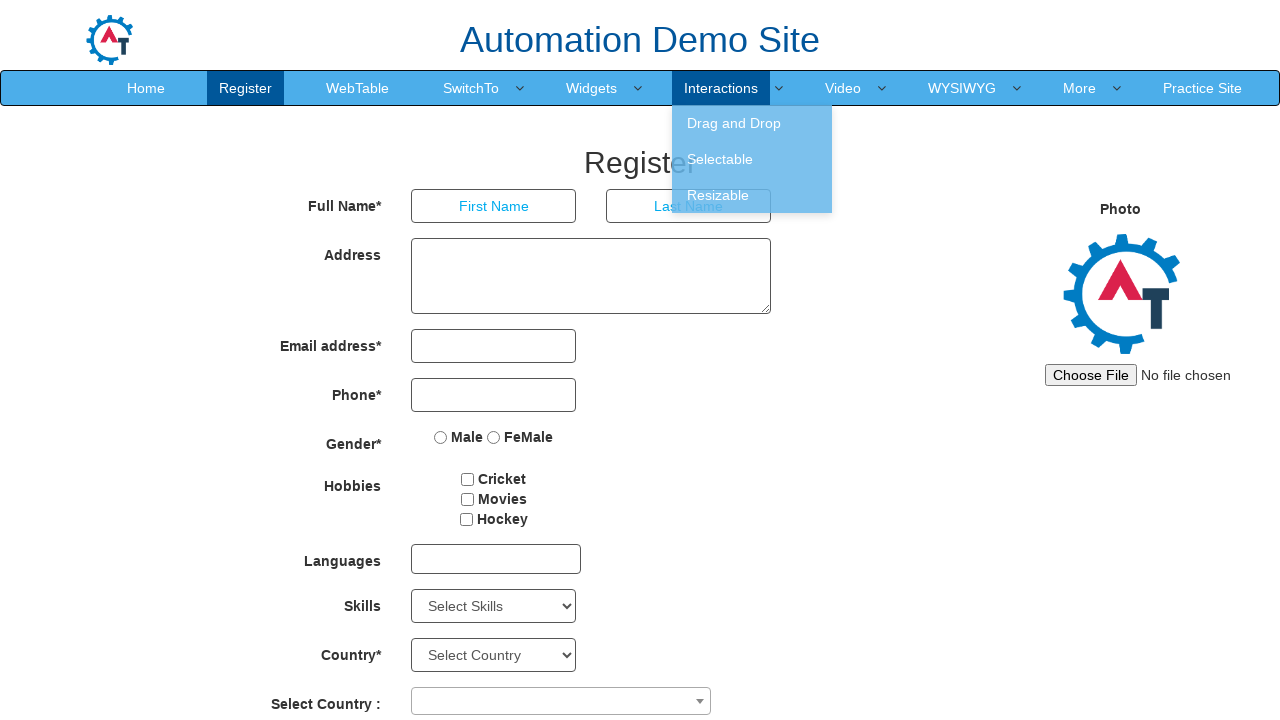

Hovered over 'Drag and Drop' submenu item at (752, 123) on xpath=//a[contains(text(),'Drag and Drop')]
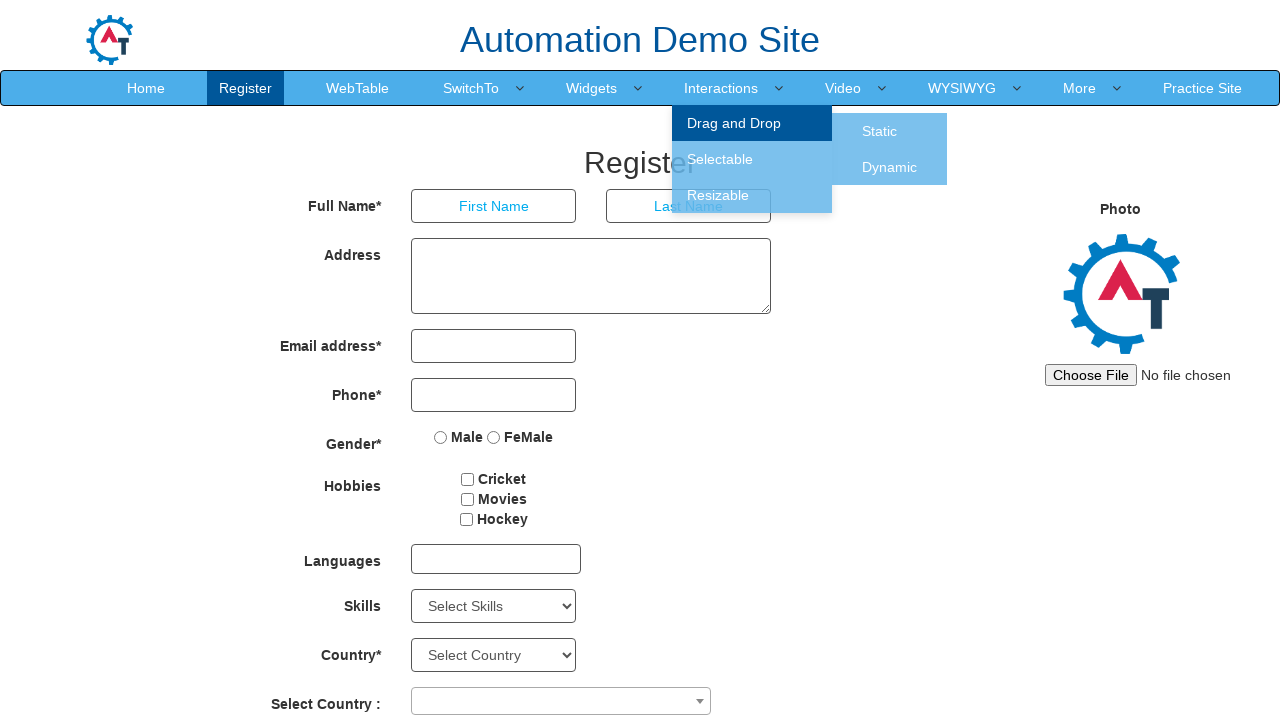

Clicked on 'Dynamic' submenu item at (890, 167) on xpath=//ul[contains(@class,'childmenu')]//a[contains(text(),'Dynamic')]
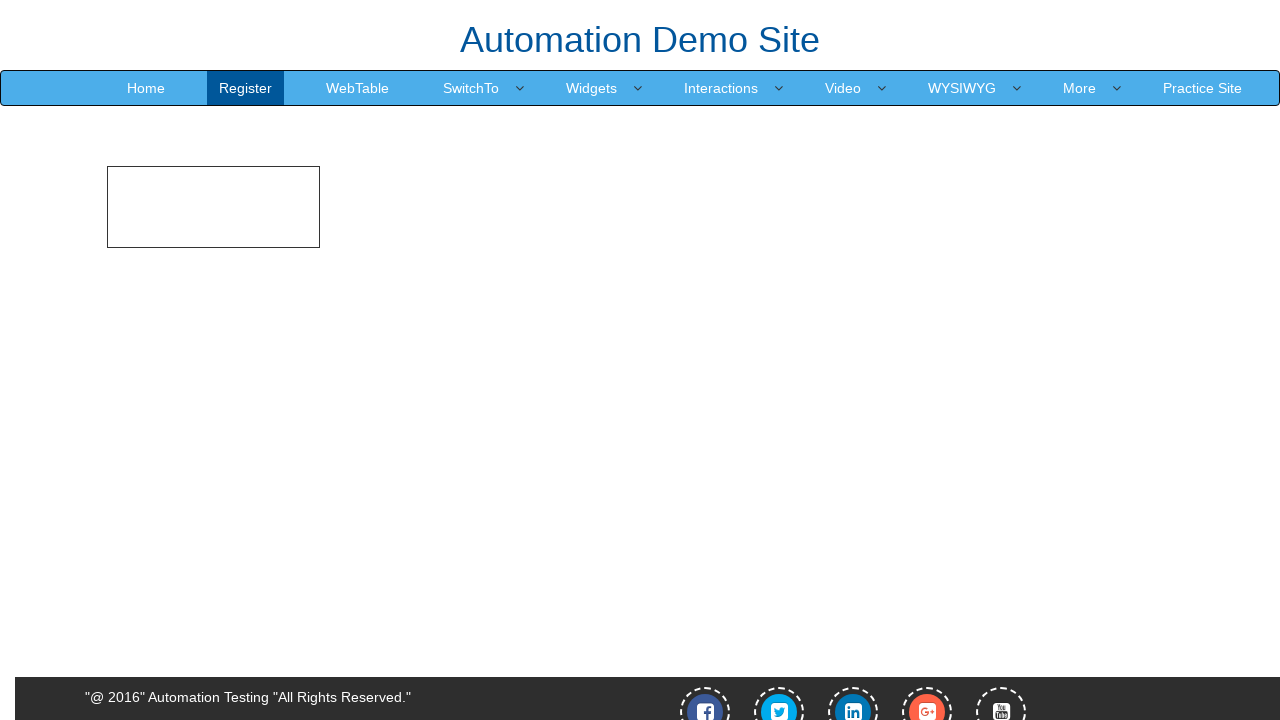

Navigation completed and page loaded
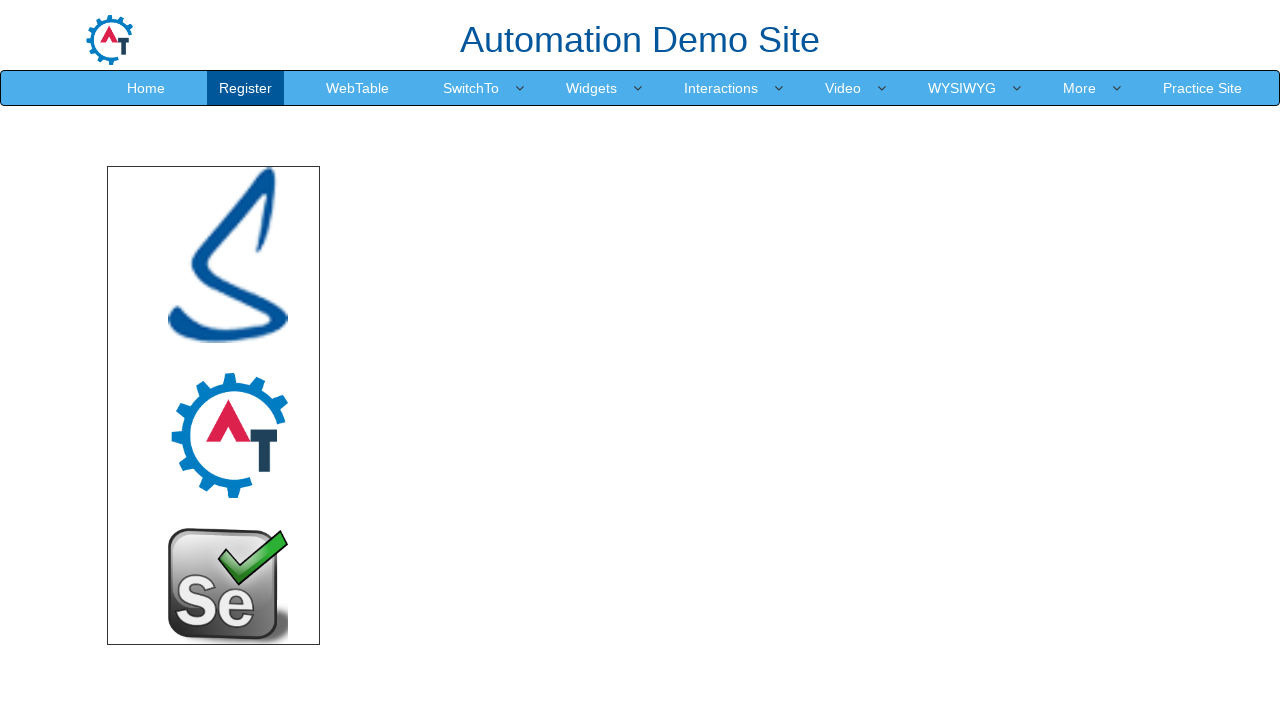

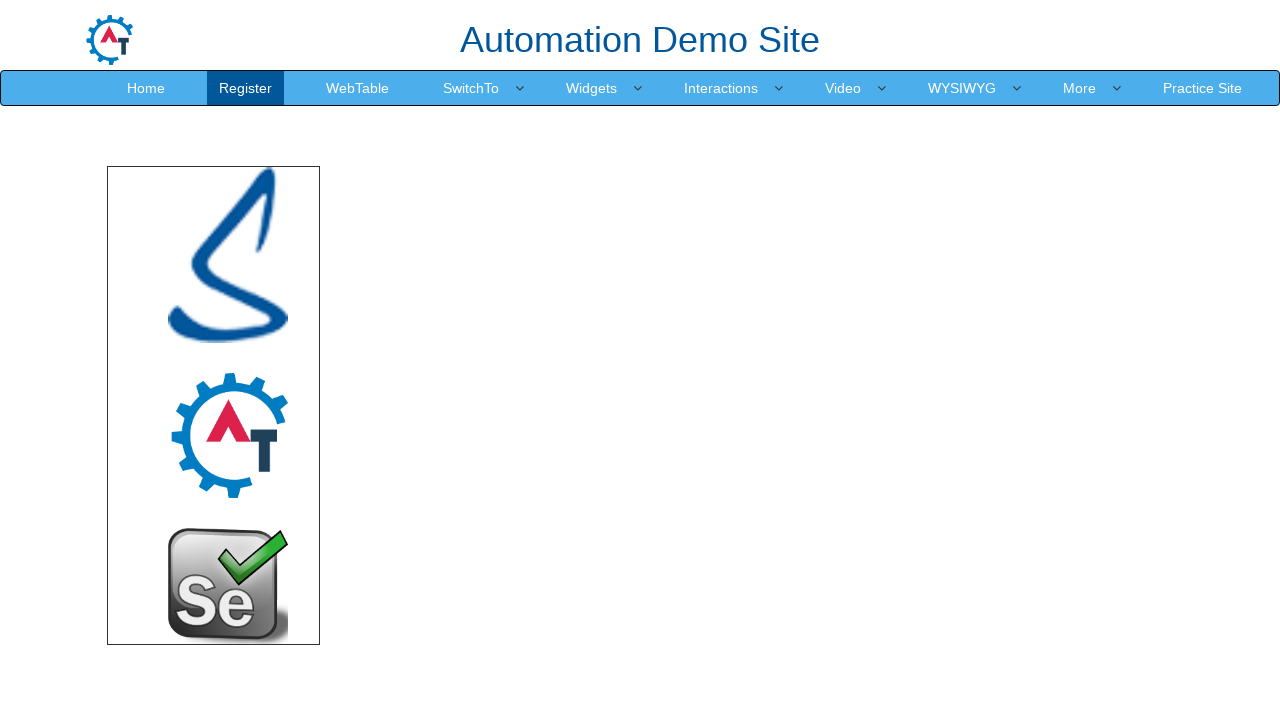